Tests web table filter functionality by entering a search term and verifying filtered results appear

Starting URL: https://rahulshettyacademy.com/seleniumPractise/#/offers

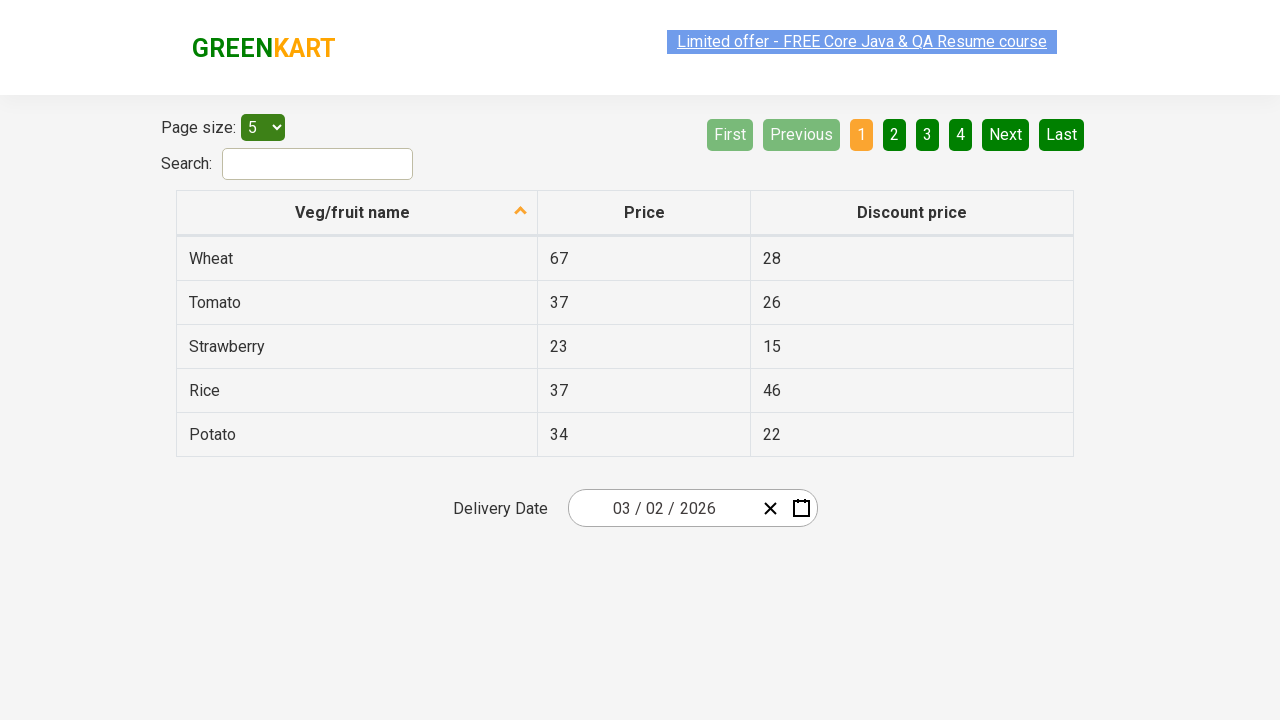

Entered 'Tomato' in the search filter field on #search-field
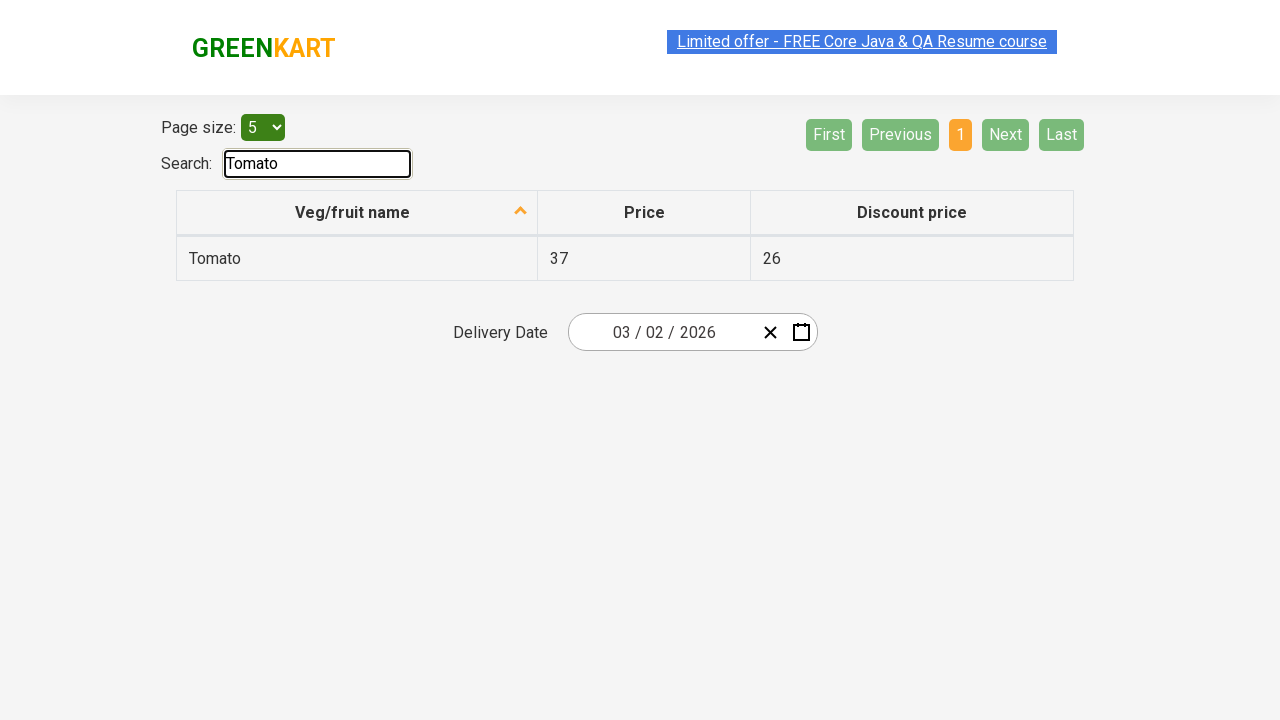

Waited for filtered table results to load
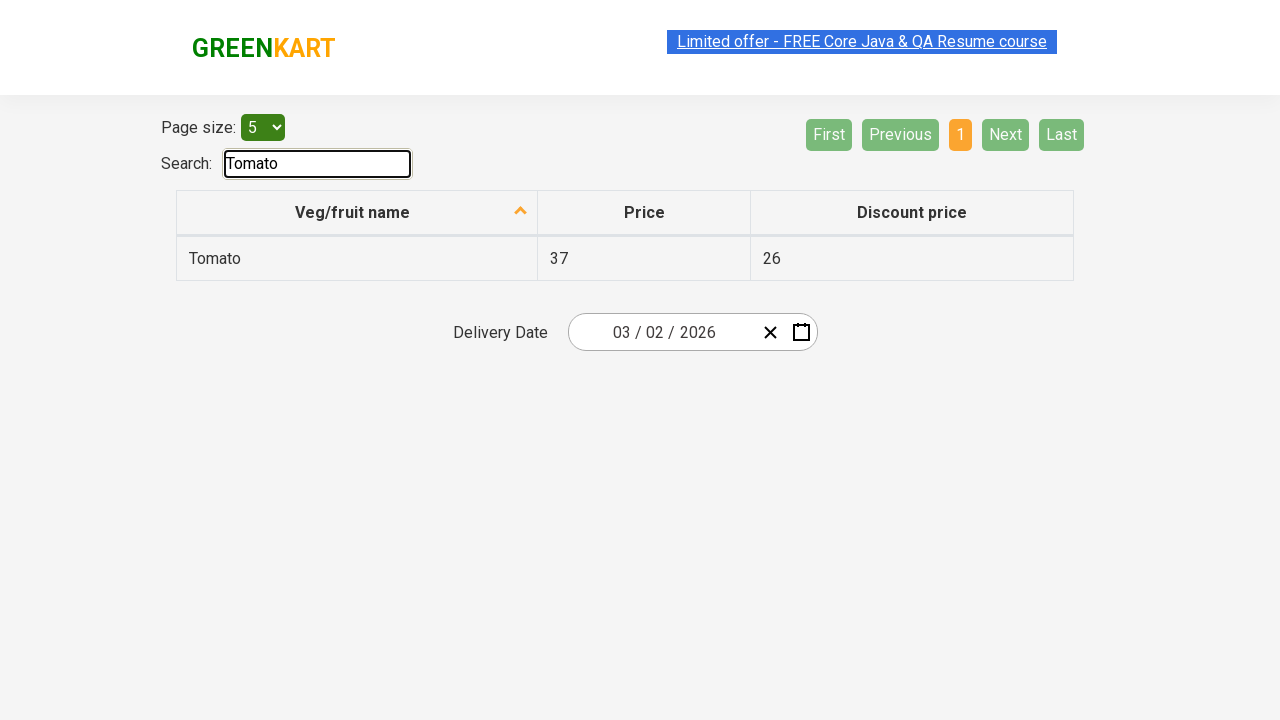

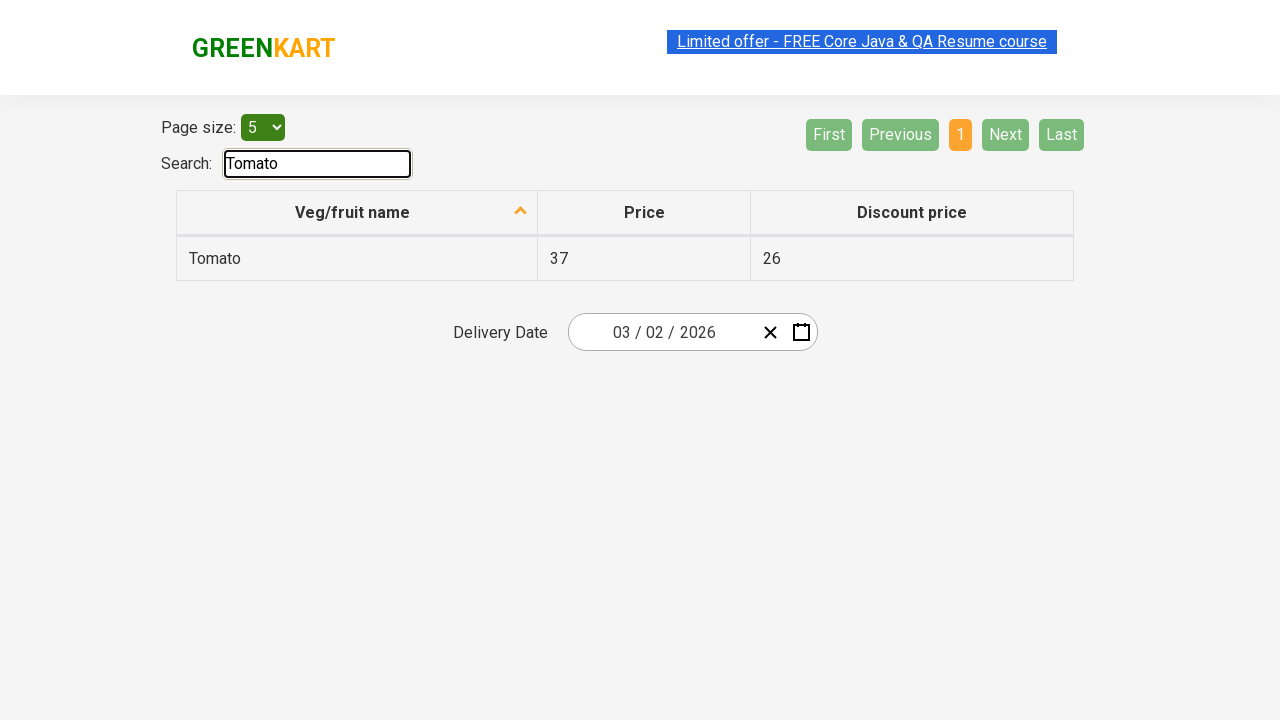